Tests a registration form by navigating to it and filling out all fields including name, username, email, password, phone, gender, date of birth, department, job title, and programming language preferences, then submitting the form.

Starting URL: https://loopcamp.vercel.app/

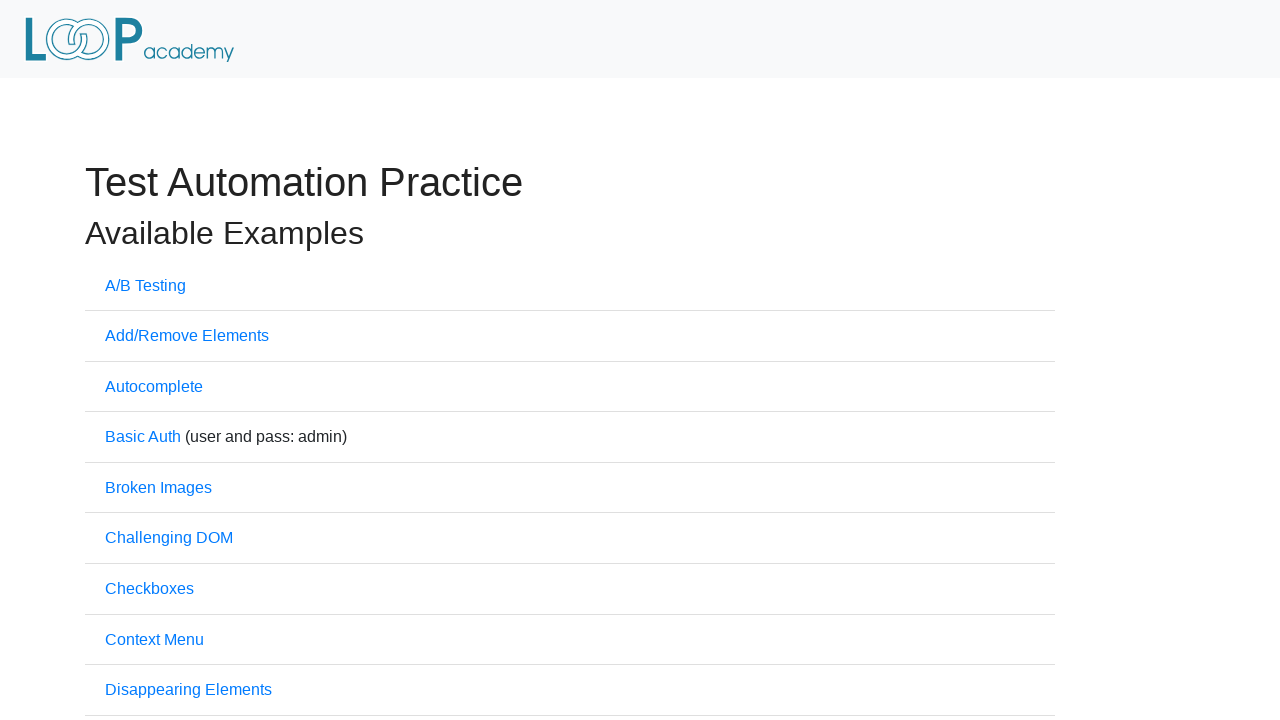

Navigated to https://loopcamp.vercel.app/
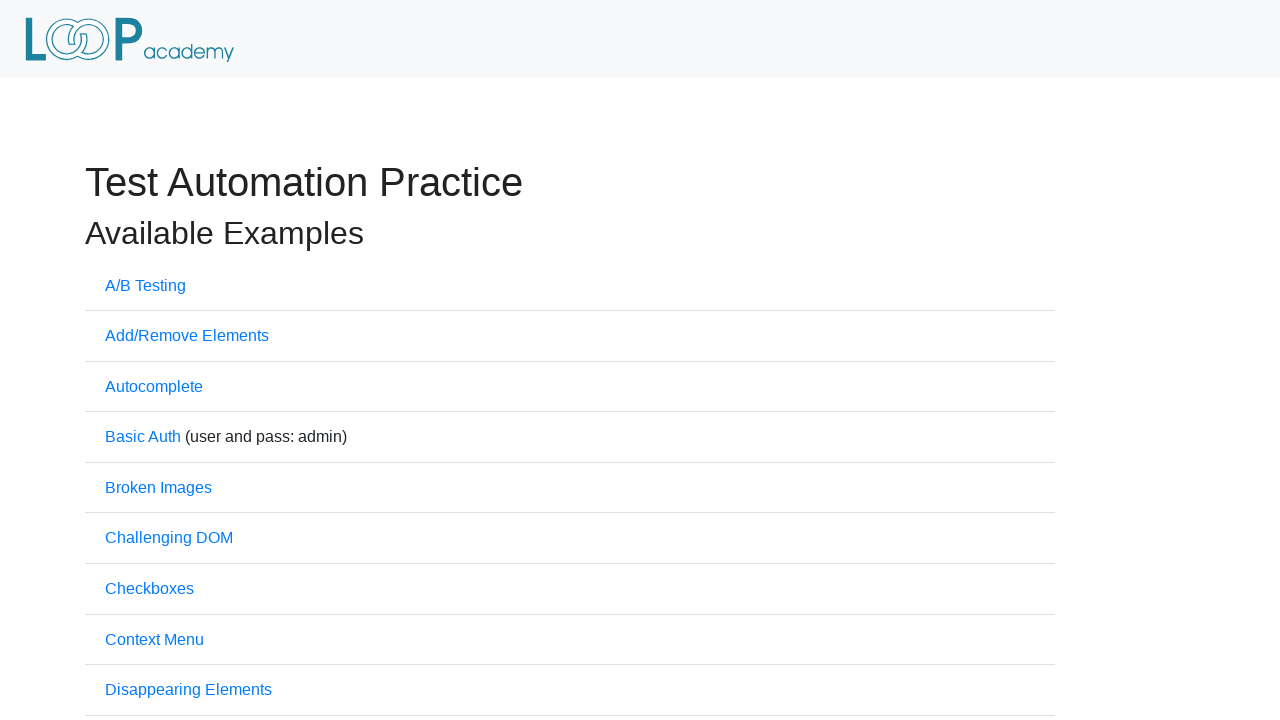

Clicked on Registration Form link at (168, 361) on xpath=//a[.='Registration Form']
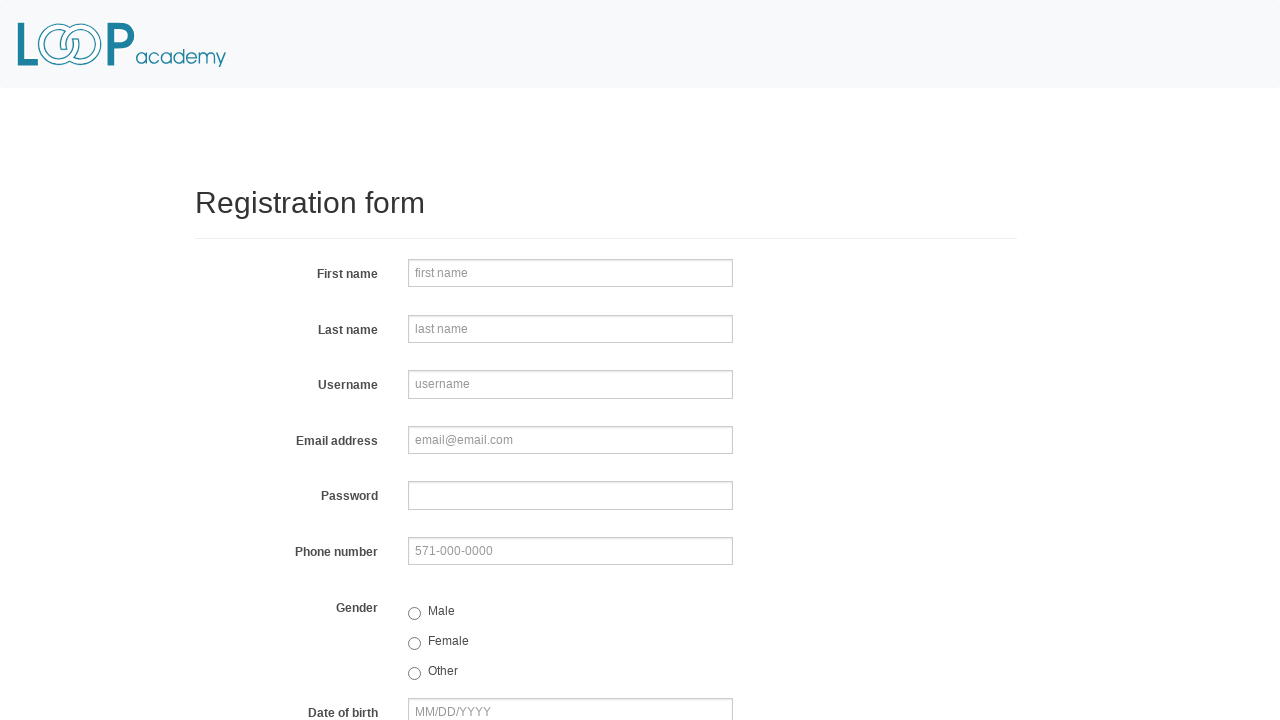

Filled first name field with 'Marcus' on input[name='firstname']
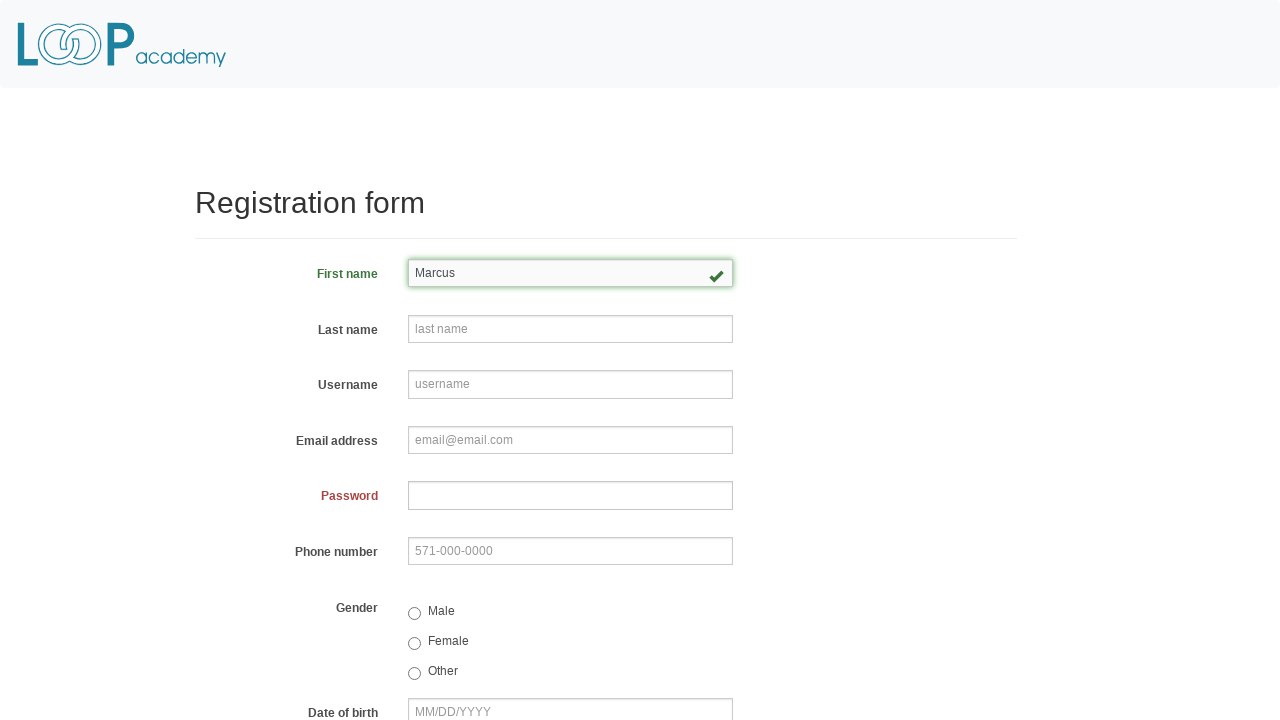

Filled last name field with 'Thompson' on input[name='lastname']
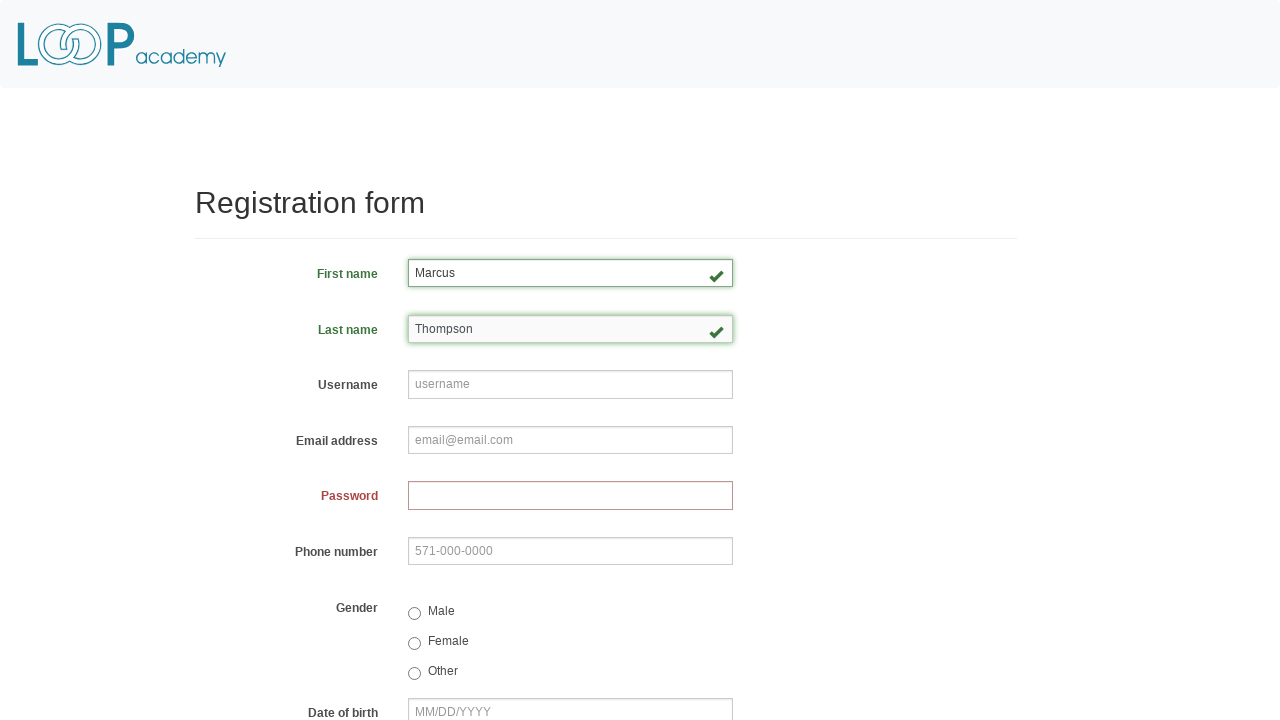

Filled username field with 'mth847' on input[name='username']
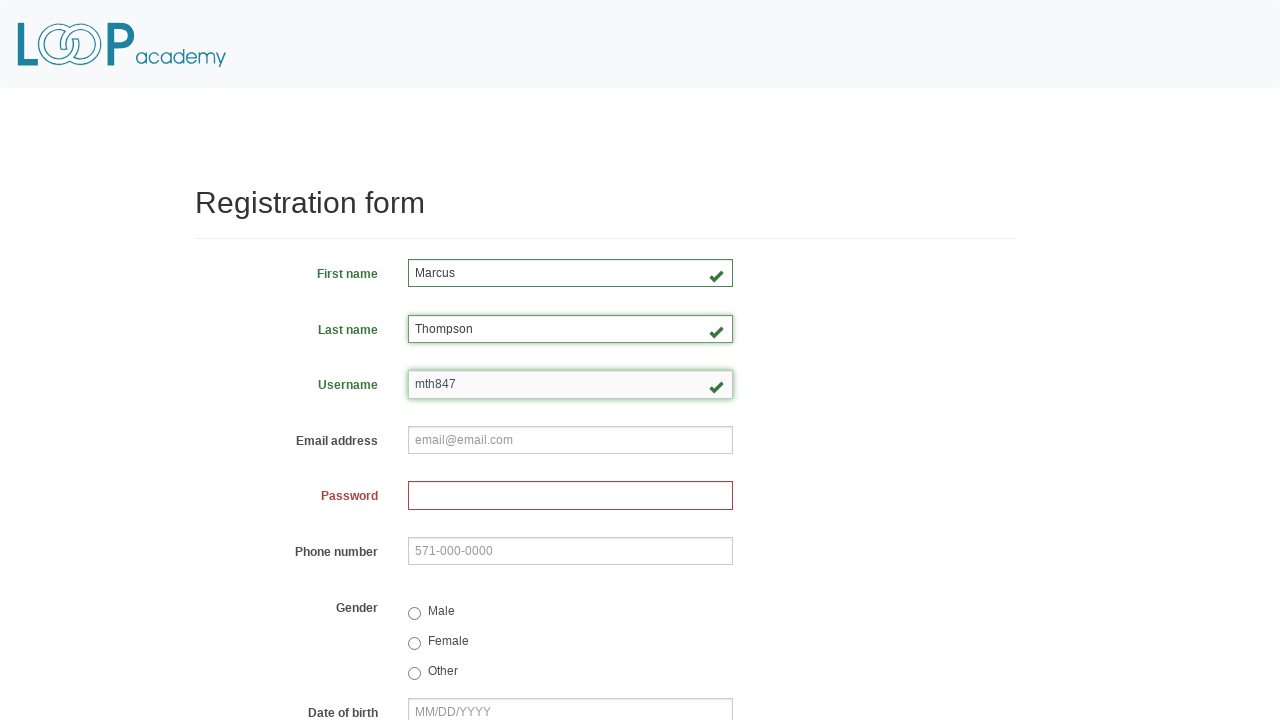

Filled email field with 'marcus.thompson@example.com' on input[name='email']
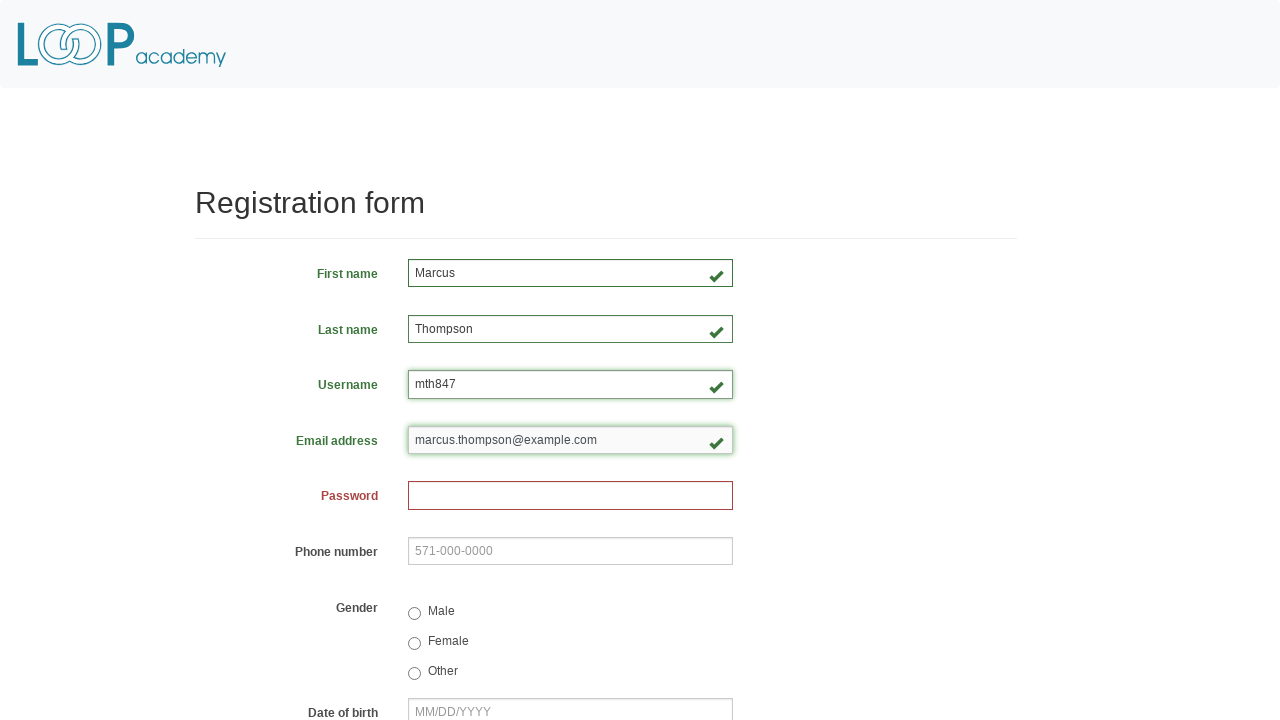

Filled password field with 'SecurePass2024!' on input[name='password']
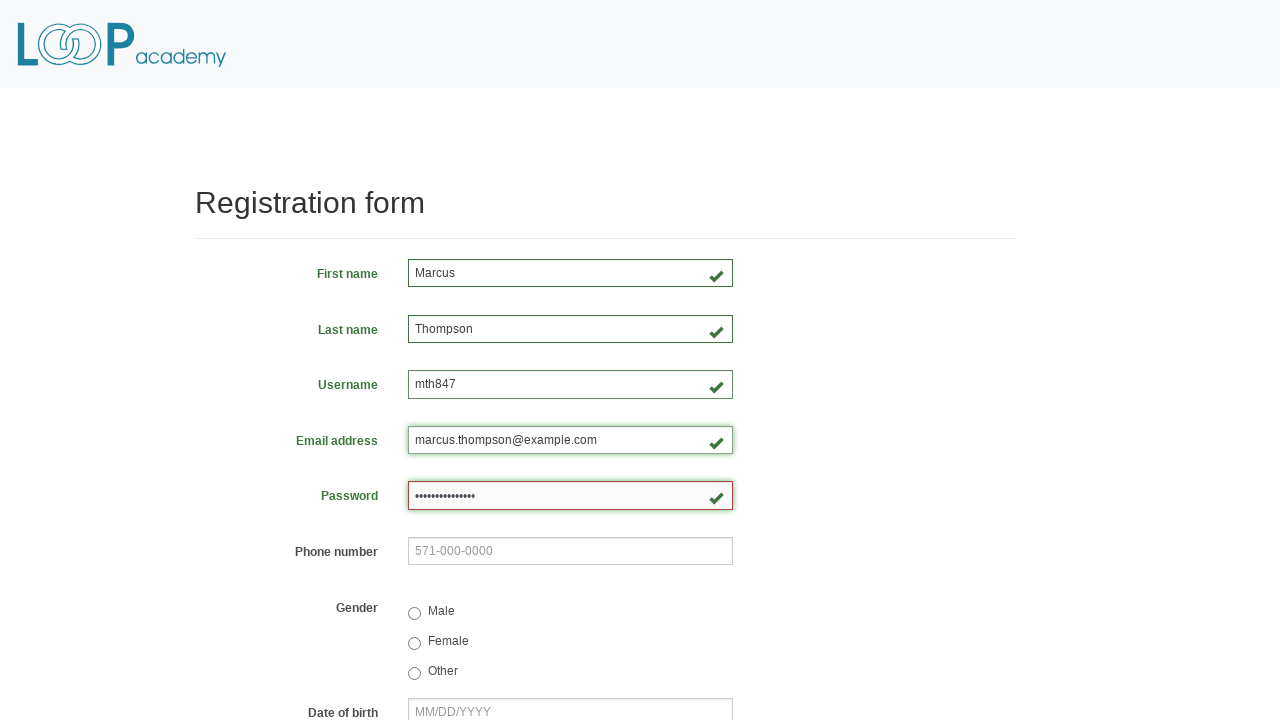

Filled phone number field with '571-482-9173' on input[name='phone']
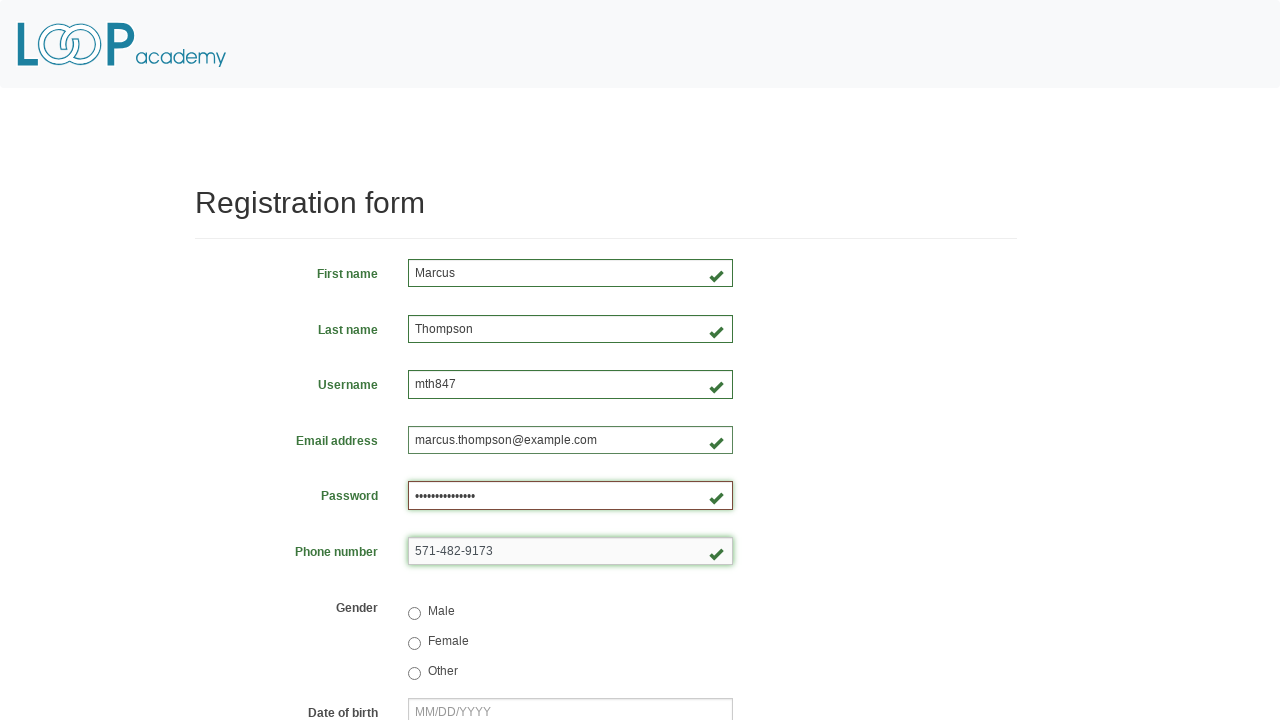

Selected 'other' gender option at (414, 673) on input[value='other']
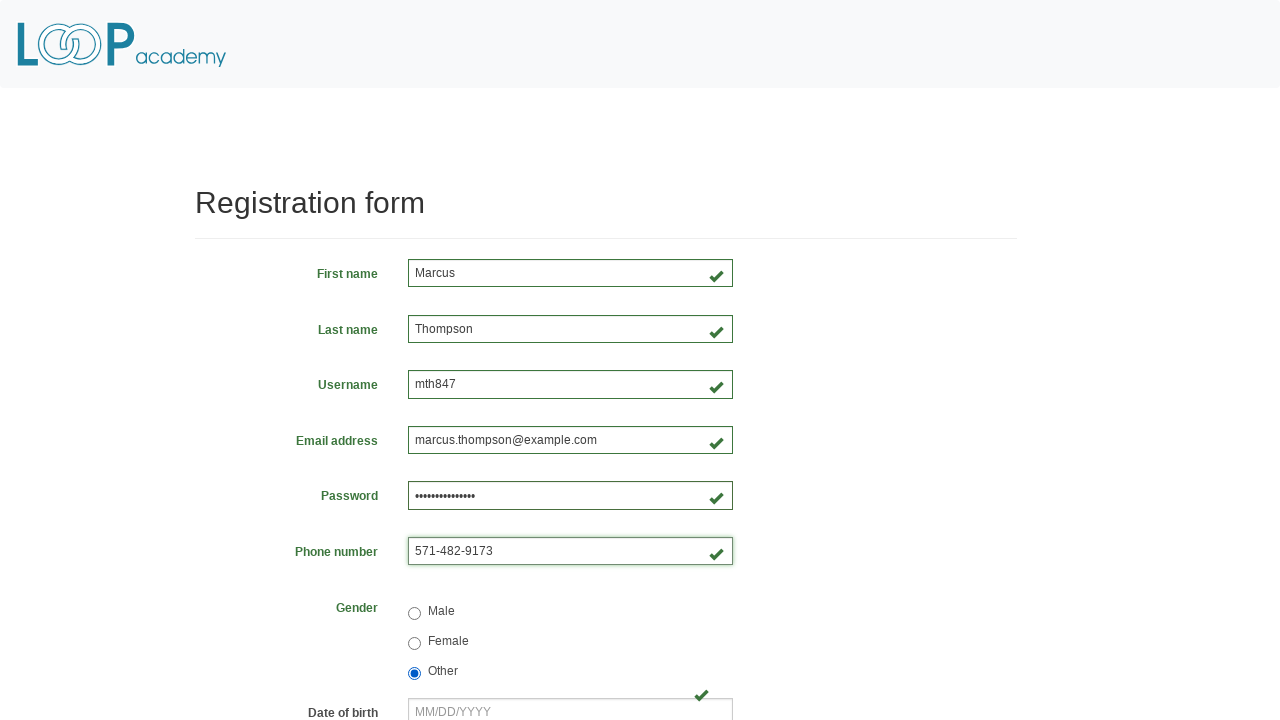

Filled date of birth field with '03/15/1992' on input[name='birthday']
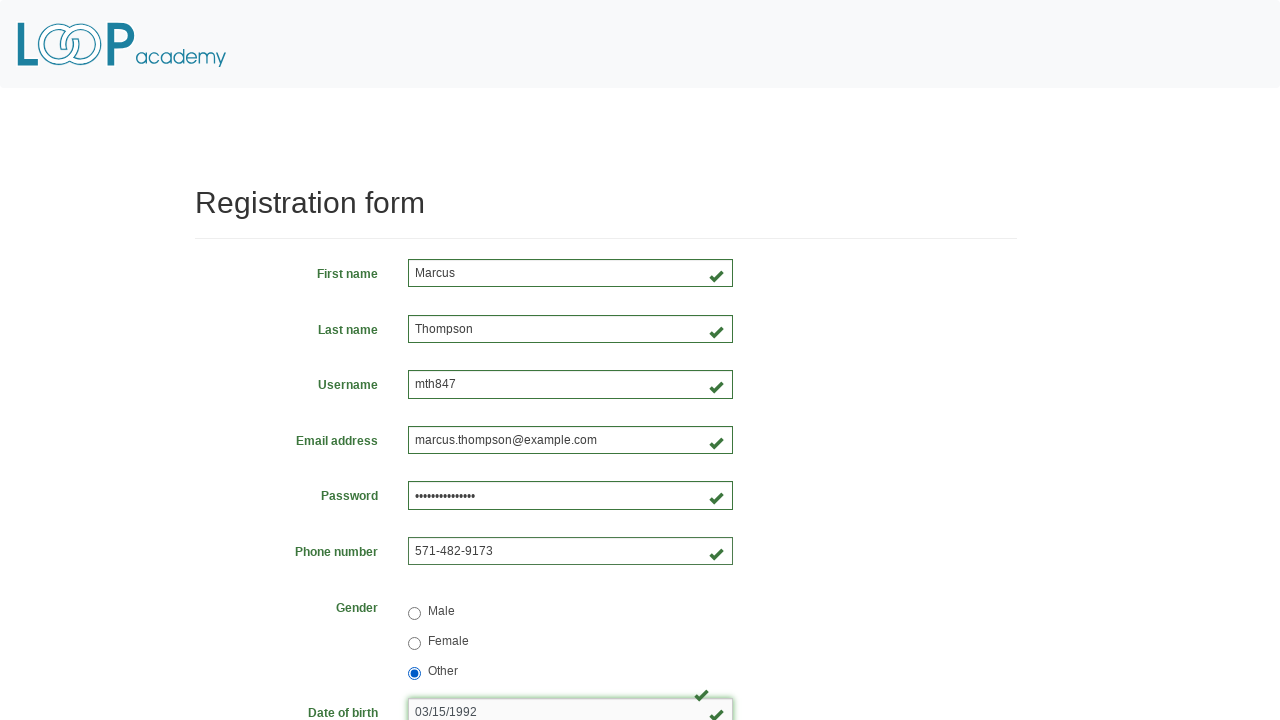

Selected department 'DE' from dropdown on select[name='department']
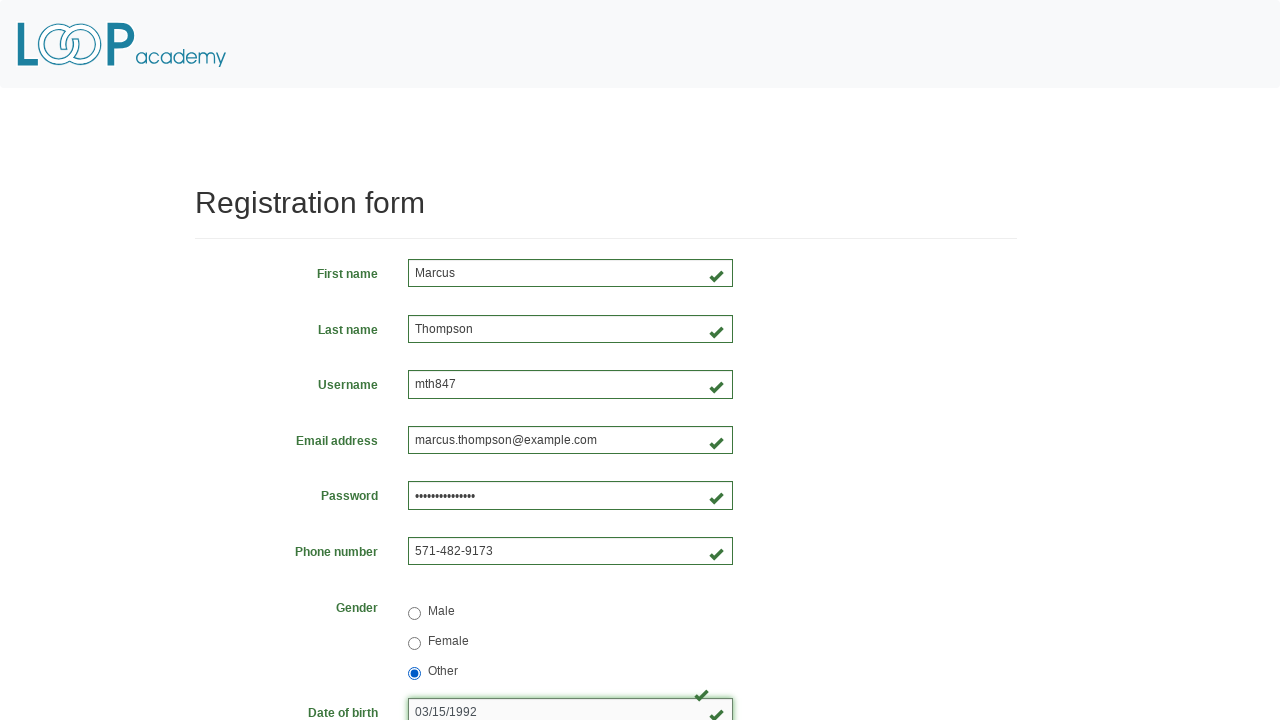

Selected job title 'Designer' from dropdown on select[name='job_title']
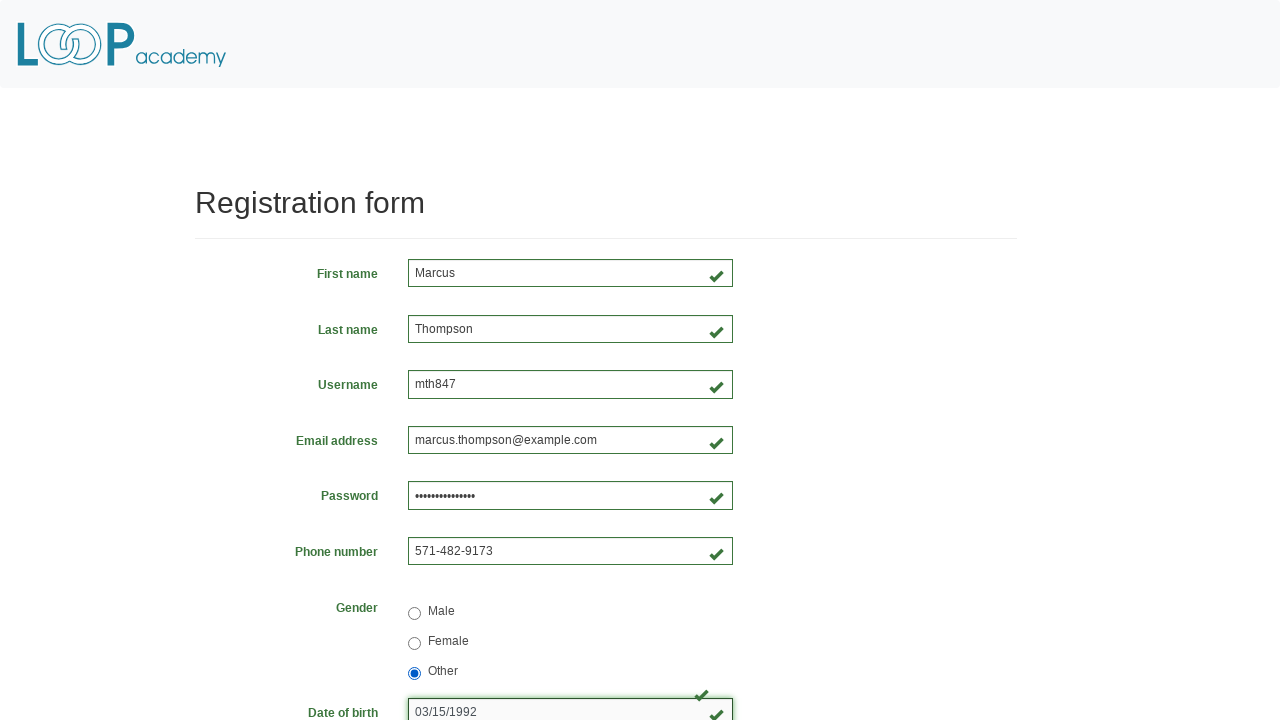

Checked programming language checkbox at (414, 468) on #inlineCheckbox1
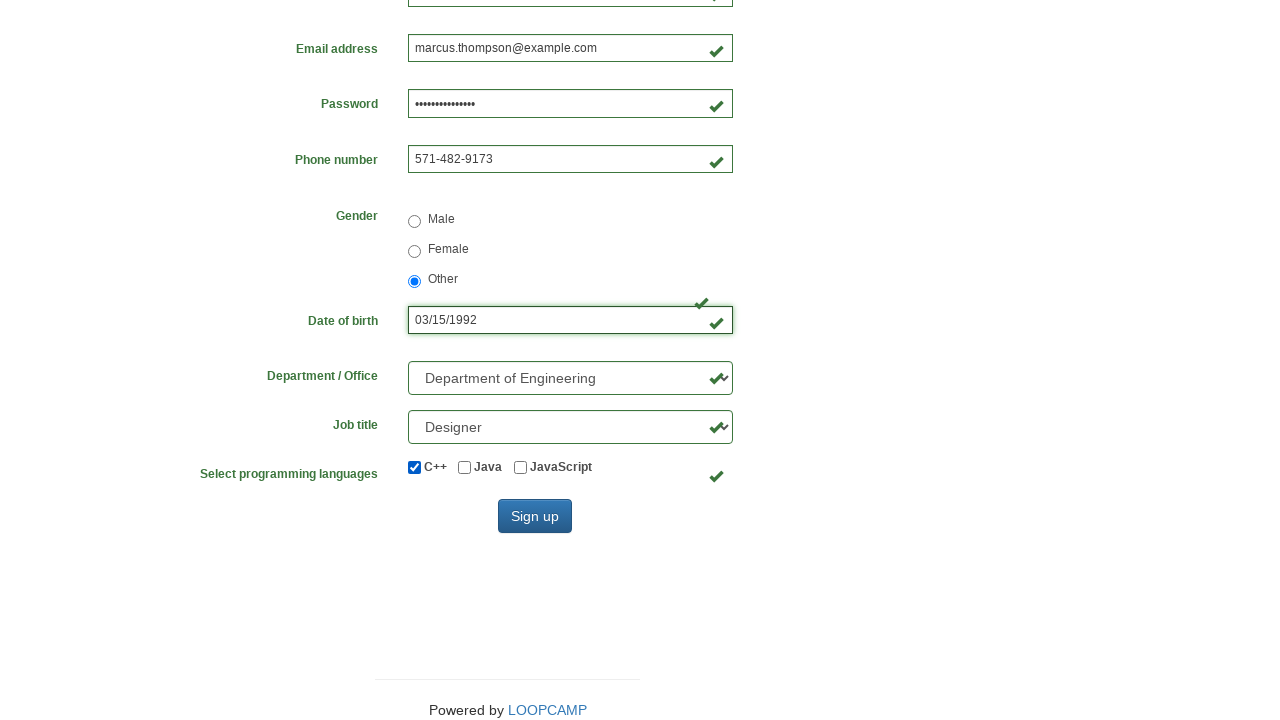

Clicked sign up button to submit the registration form at (535, 516) on button[type='submit']
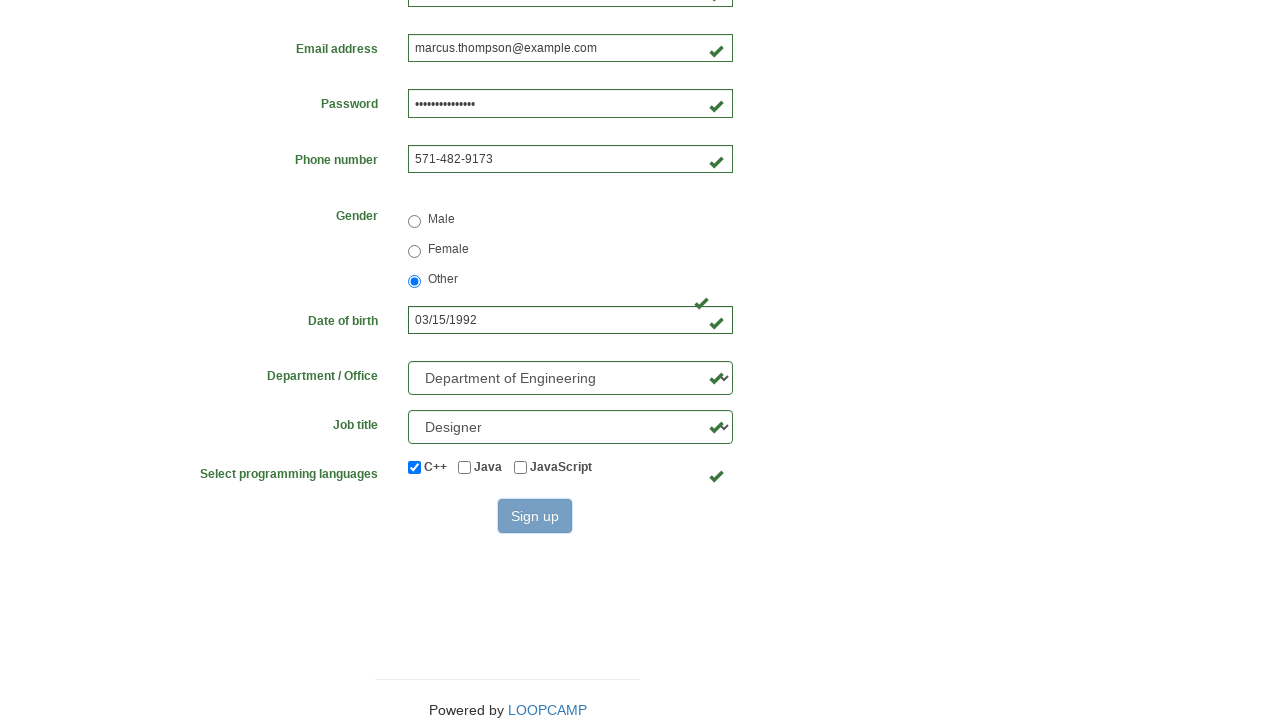

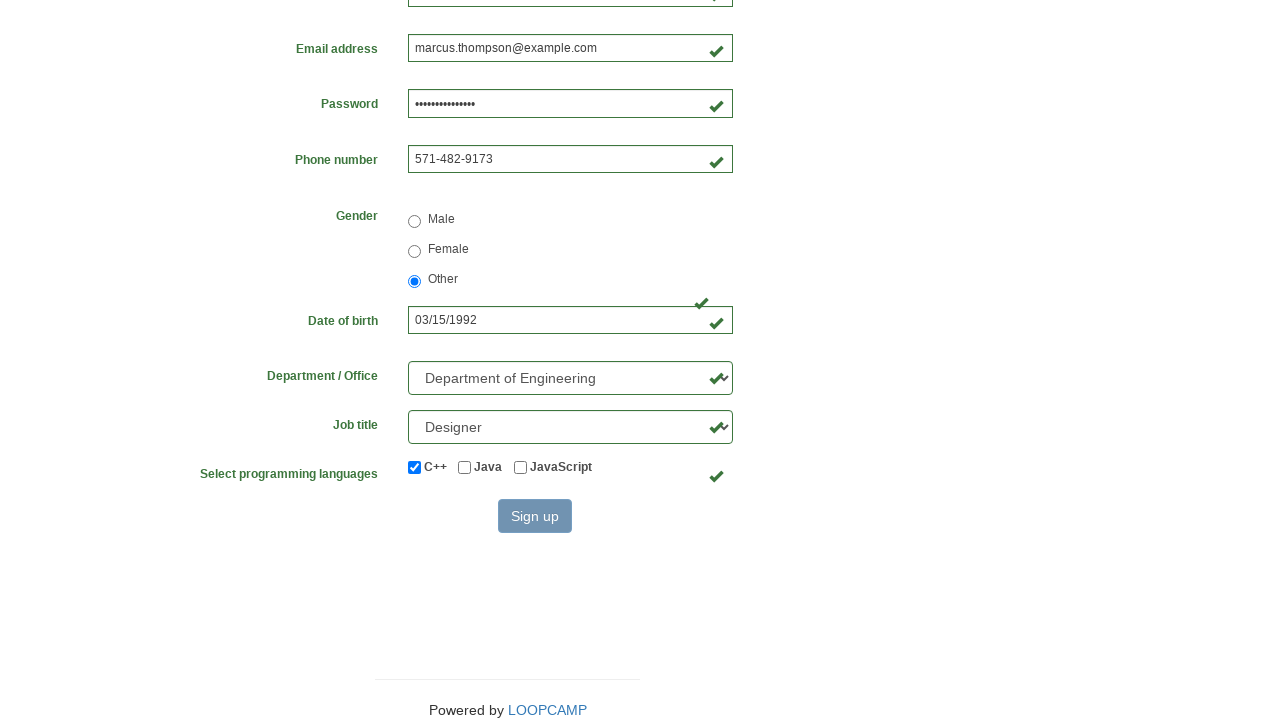